Tests back and forth navigation by clicking on A/B Testing link, verifying the page title, navigating back to the home page, and verifying the home page title.

Starting URL: https://practice.cydeo.com

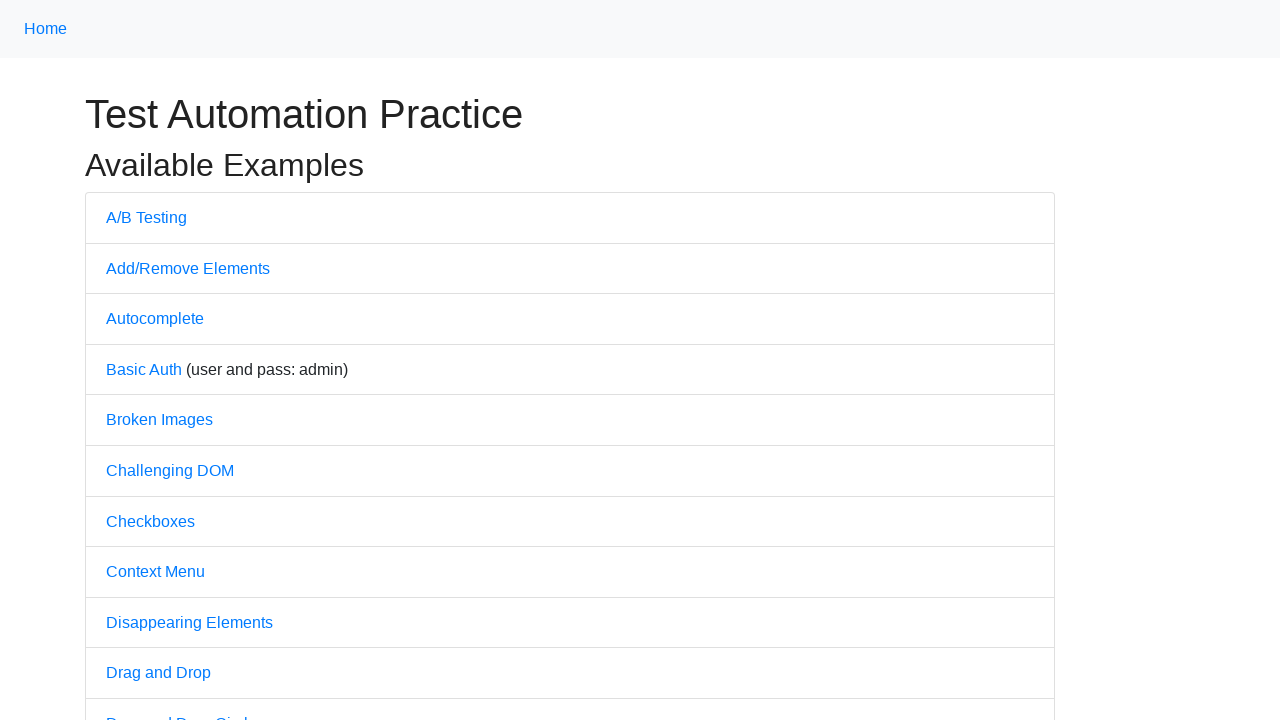

Clicked on A/B Testing link at (146, 217) on text=A/B Testing
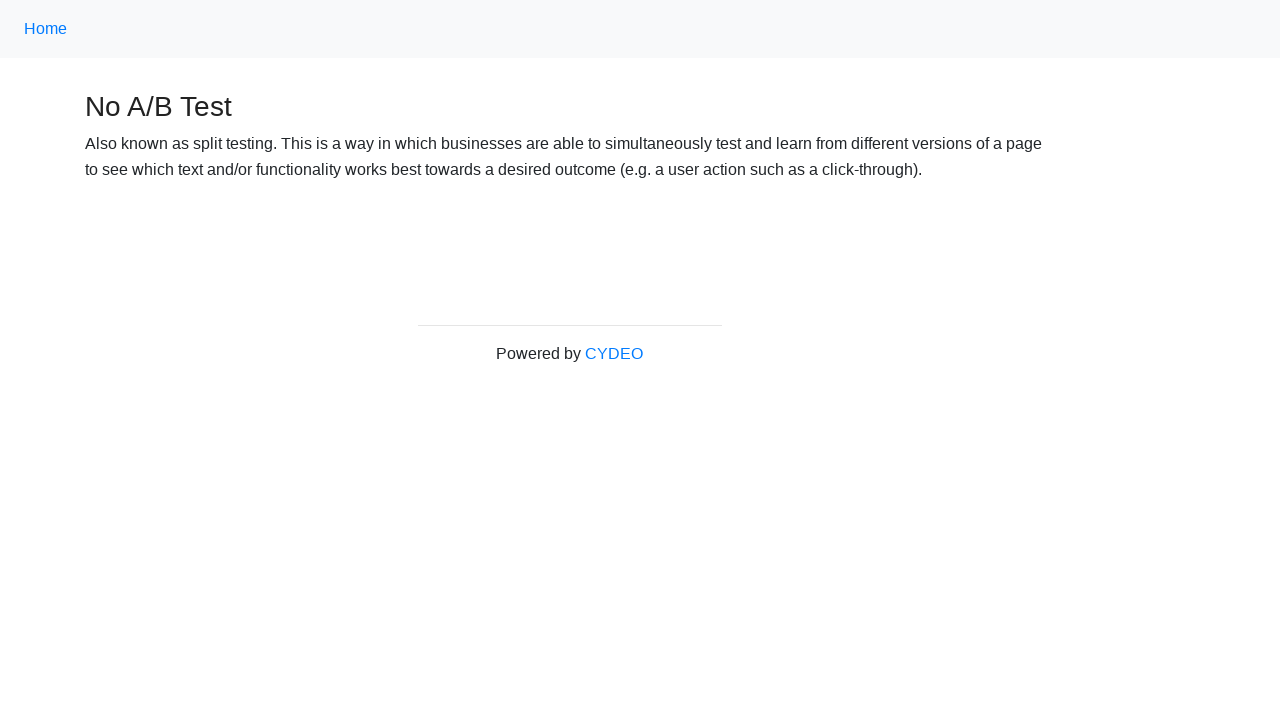

A/B Testing page loaded
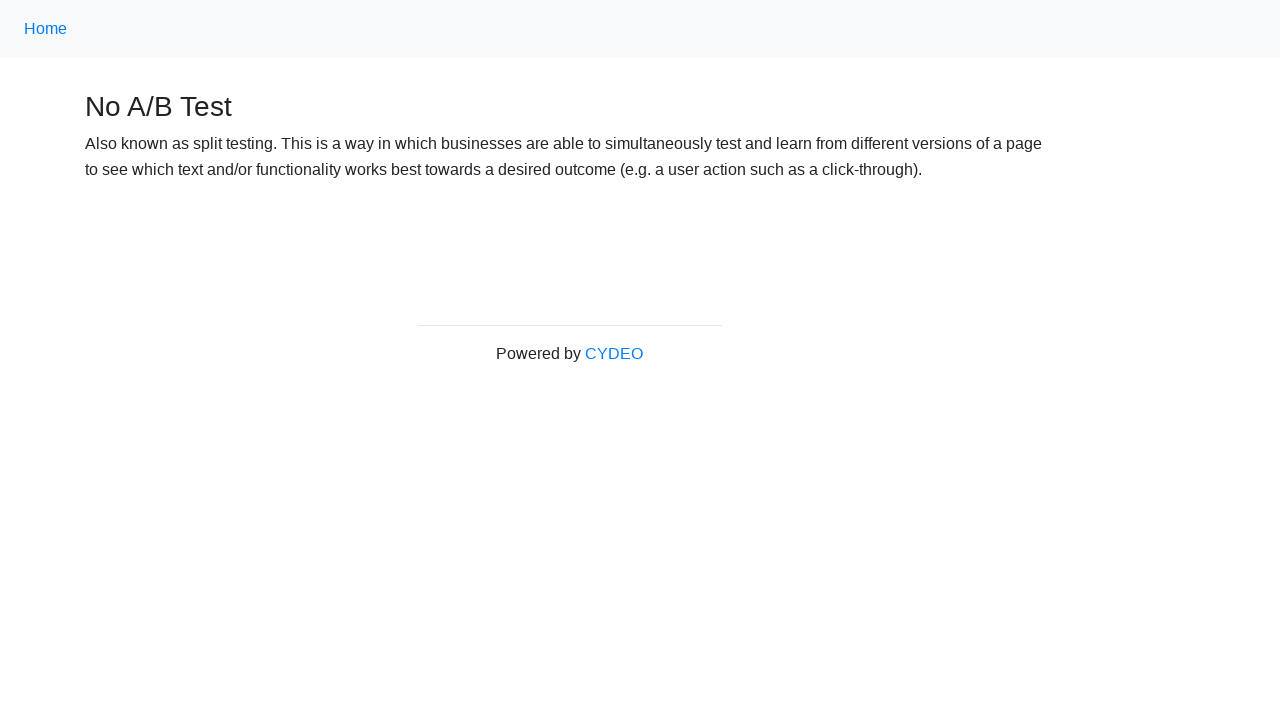

Verified page title is 'No A/B Test'
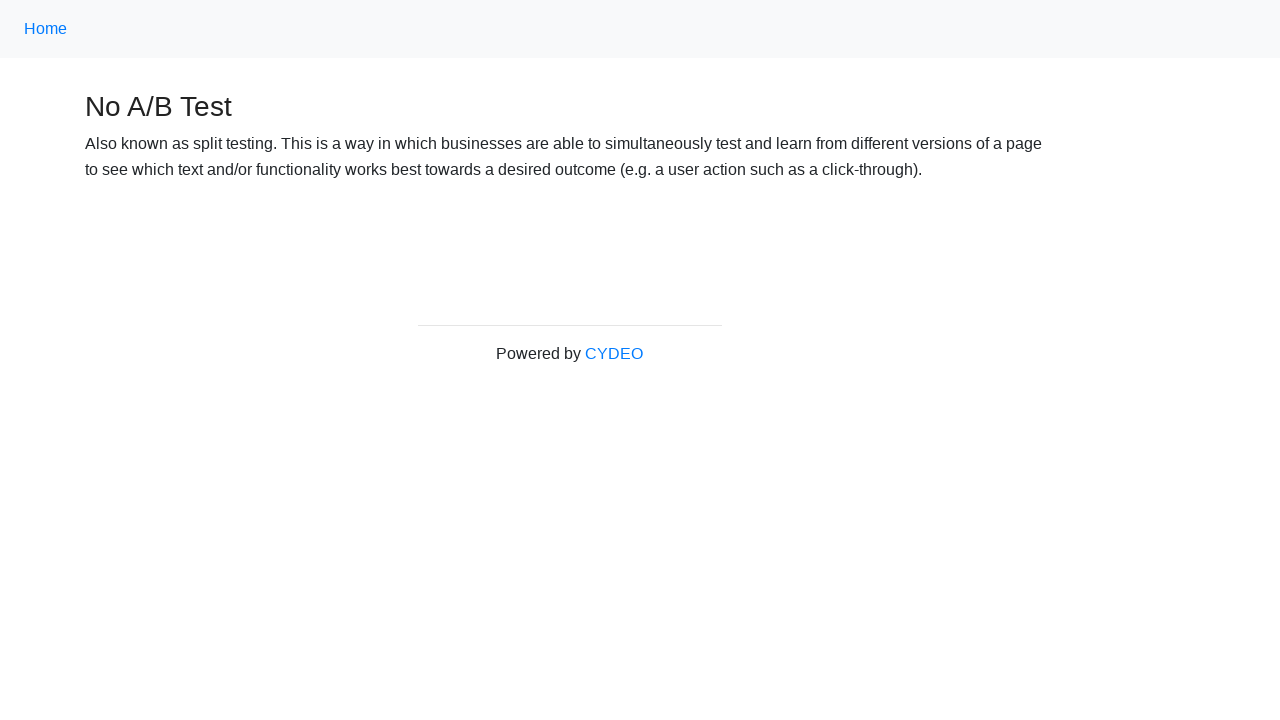

Navigated back to home page
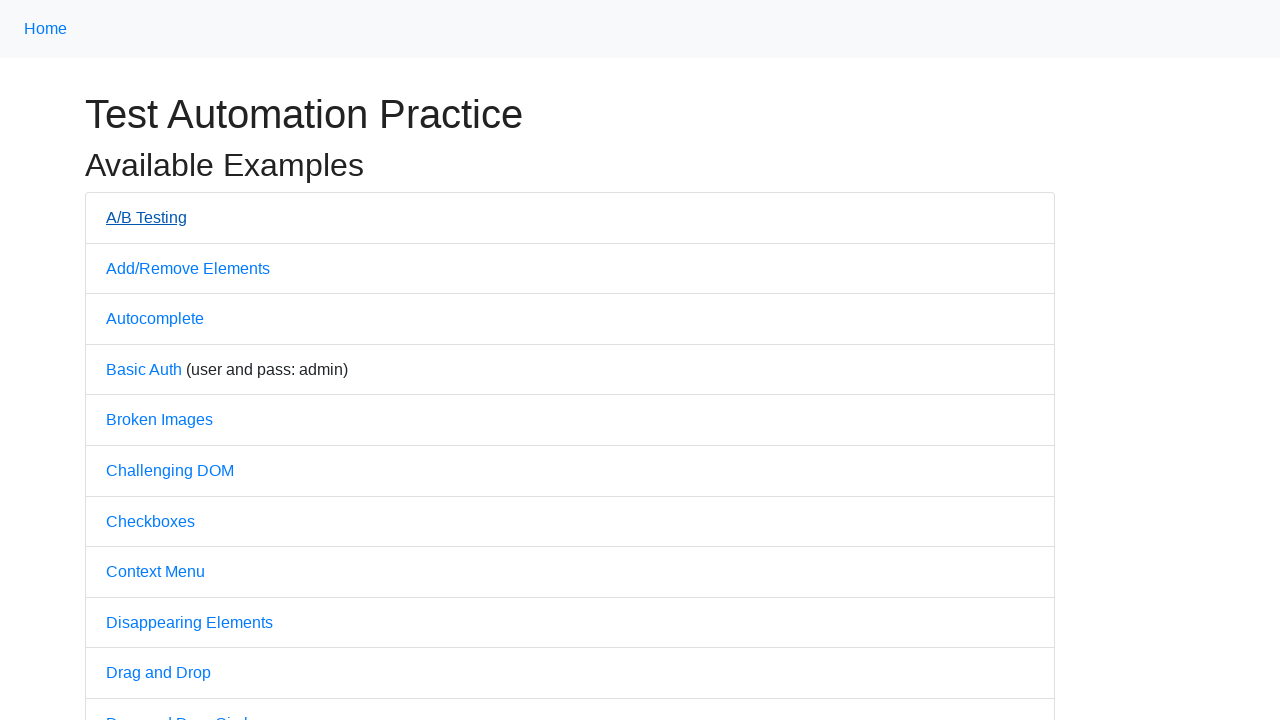

Home page loaded
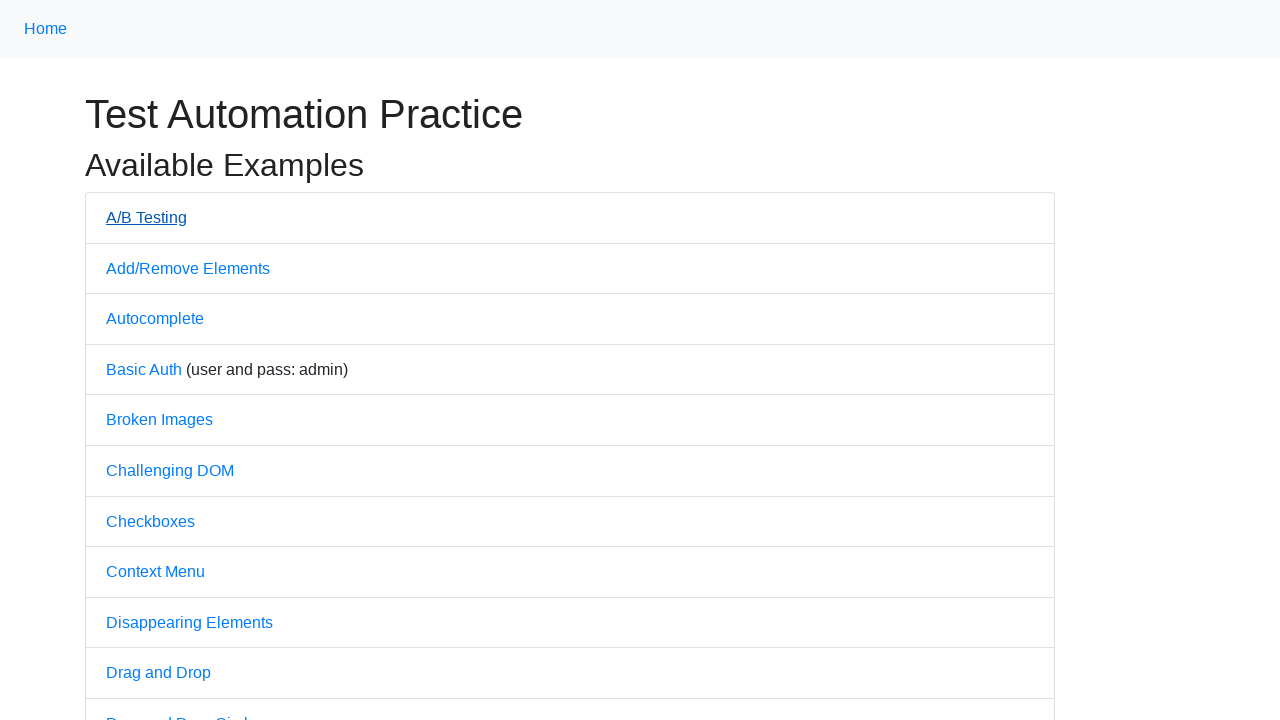

Verified home page title is 'Practice'
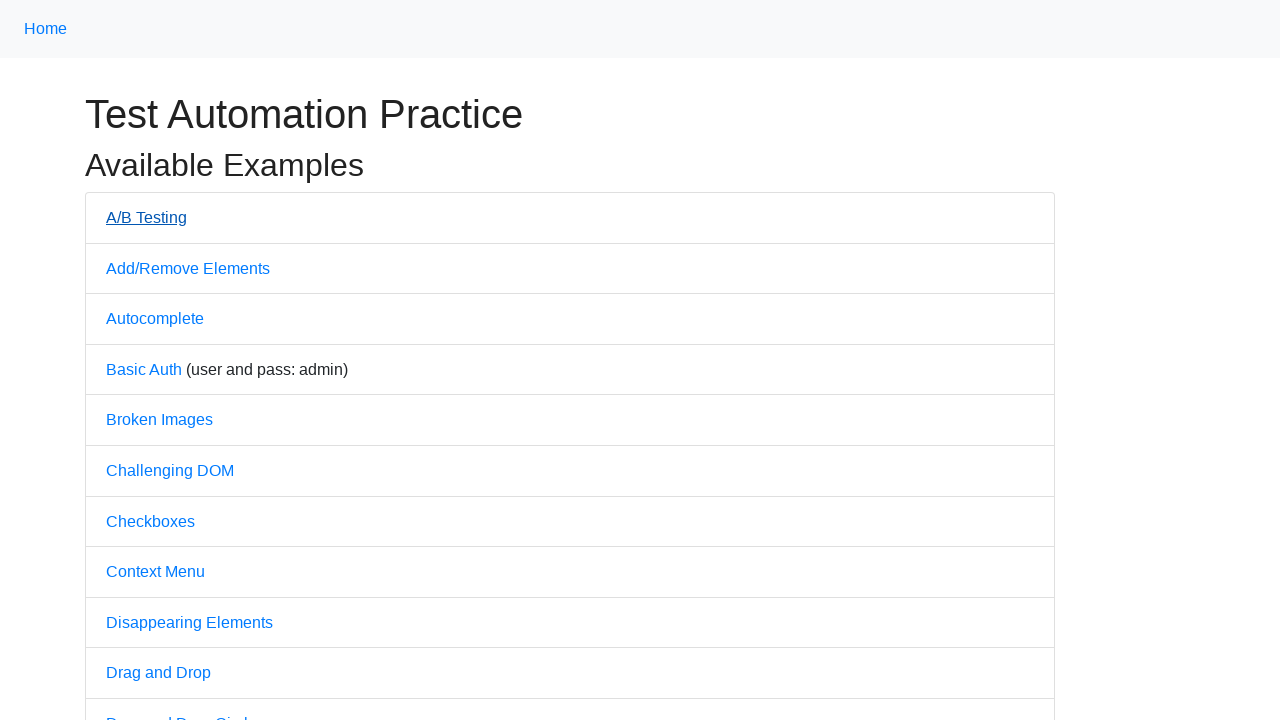

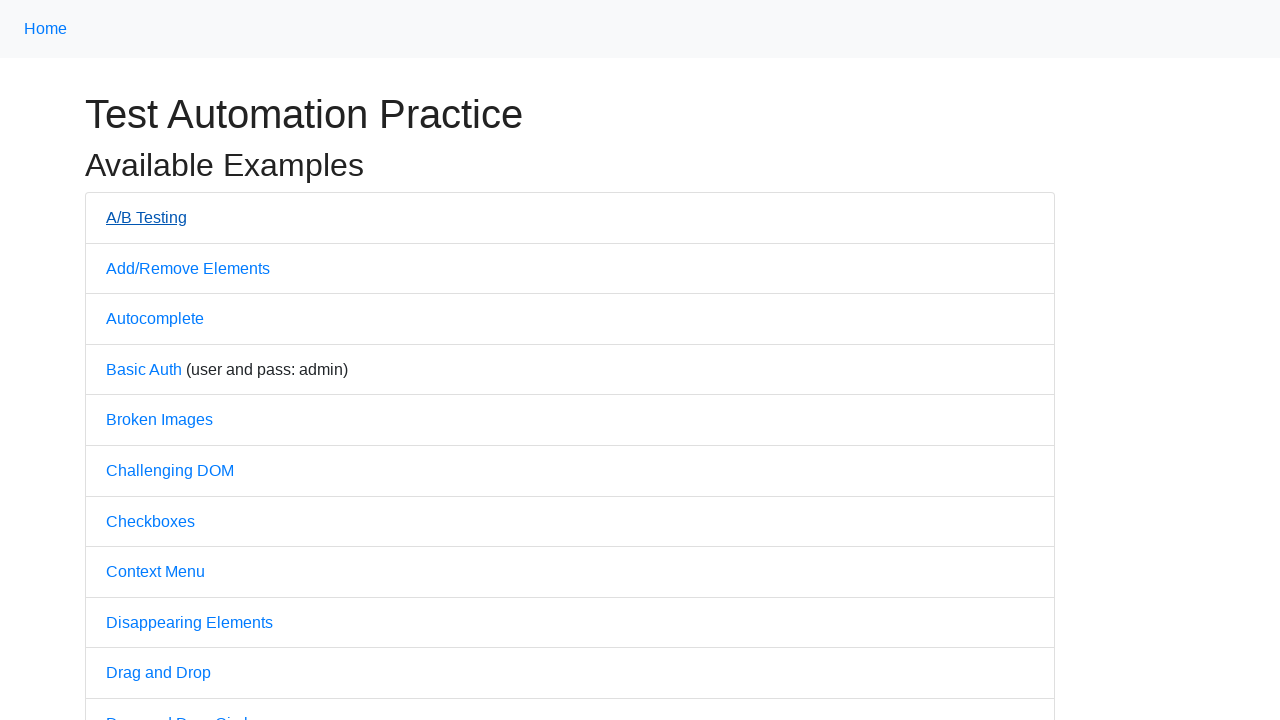